Navigates to Mercury Travels website and waits for the page to load completely.

Starting URL: https://www.mercurytravels.co.in

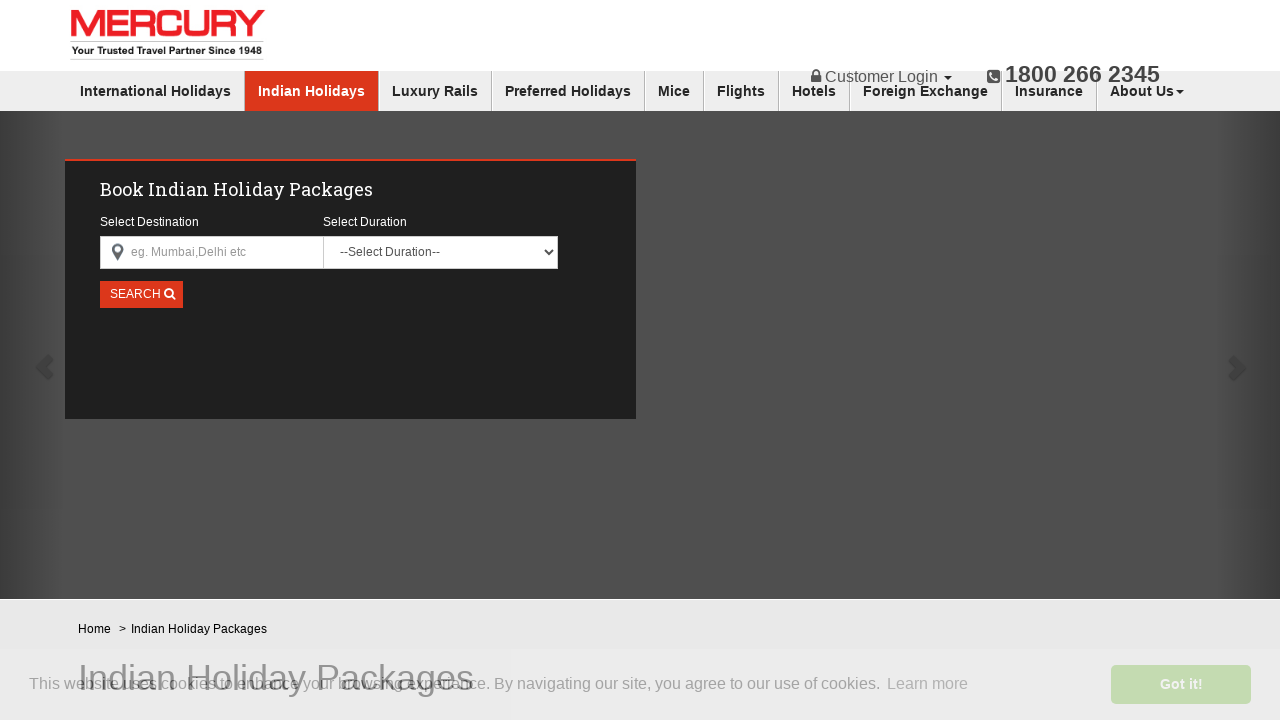

Waited for page to load with networkidle state on Mercury Travels website
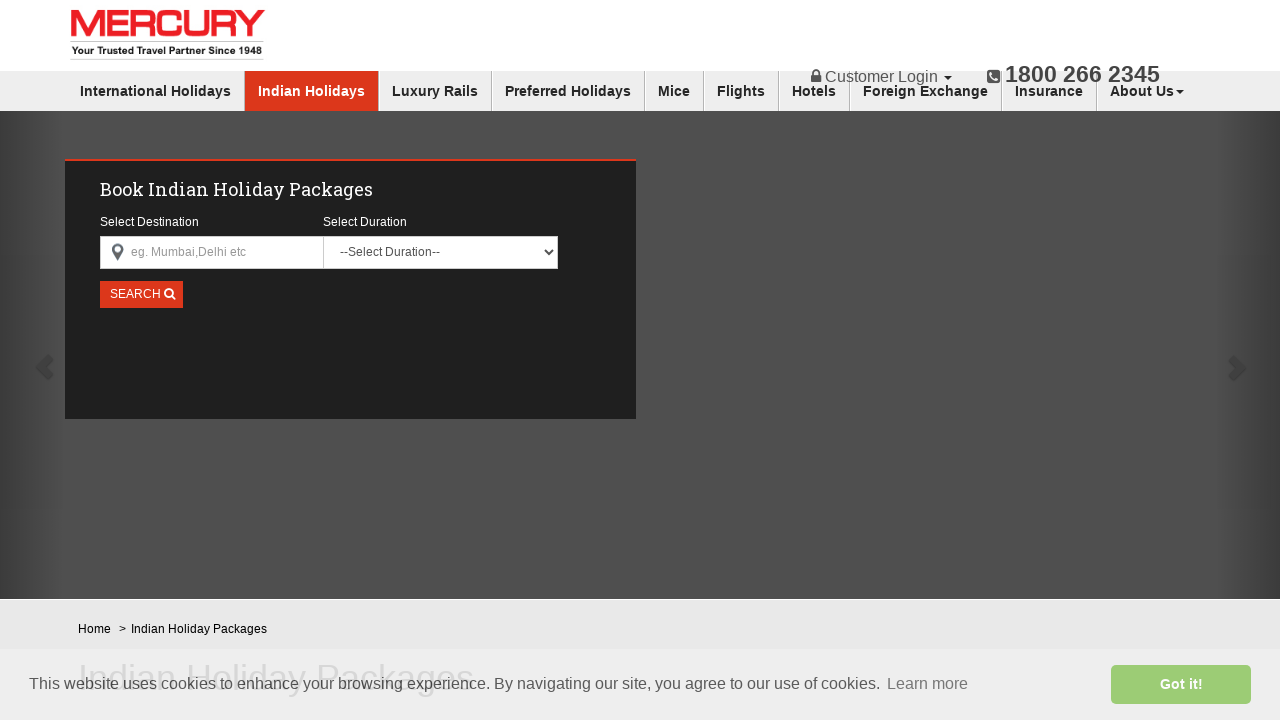

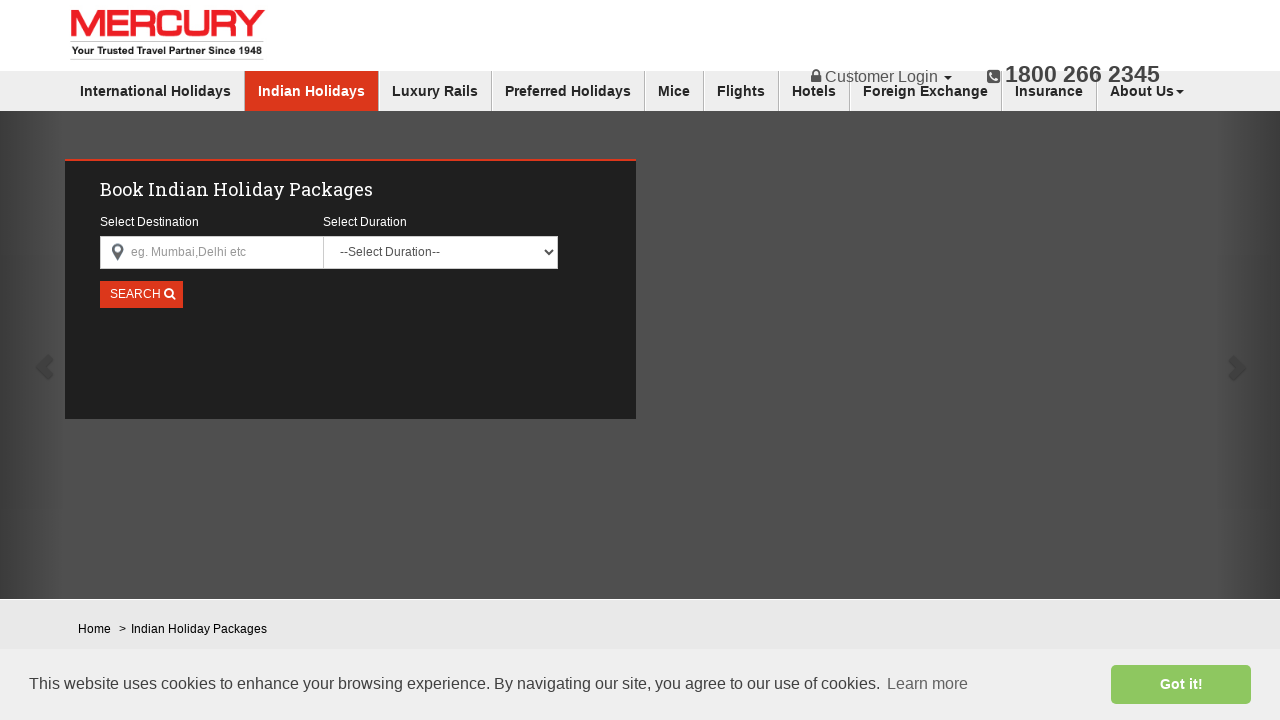